Tests drag and drop functionality by dragging element from column A to column B on a practice testing website.

Starting URL: https://practice.expandtesting.com/drag-and-drop

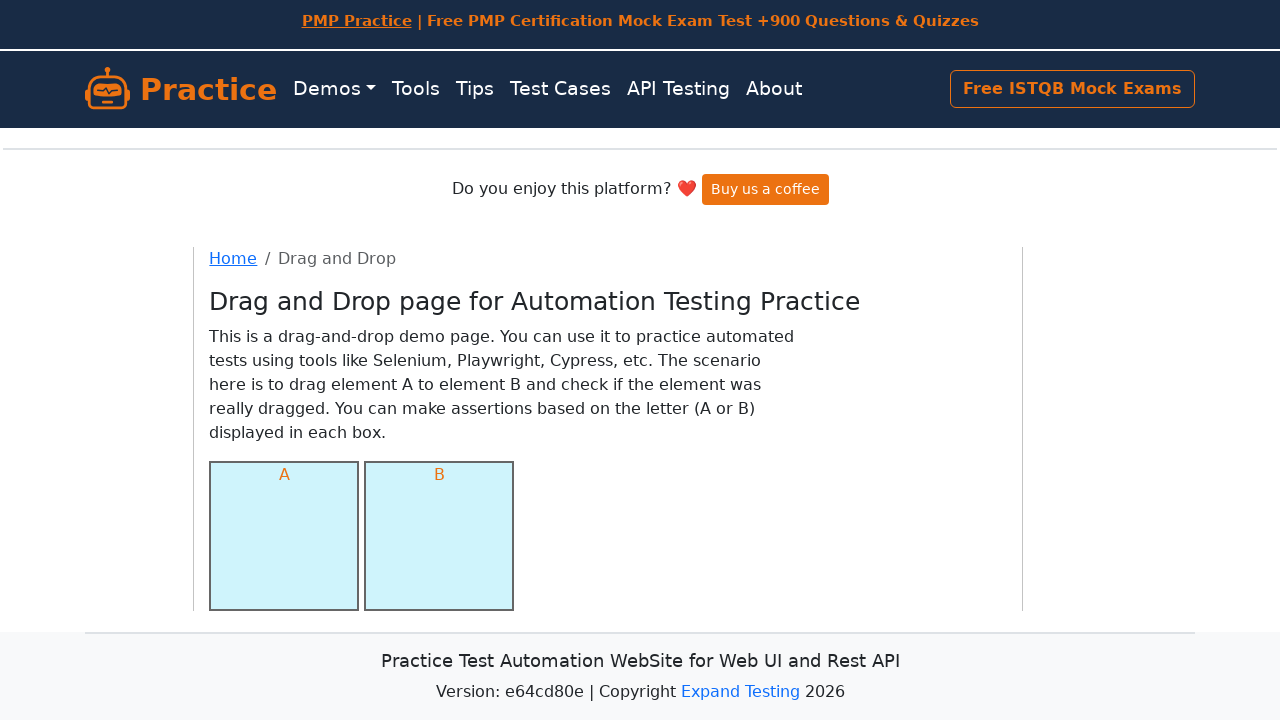

Navigated to drag and drop practice website
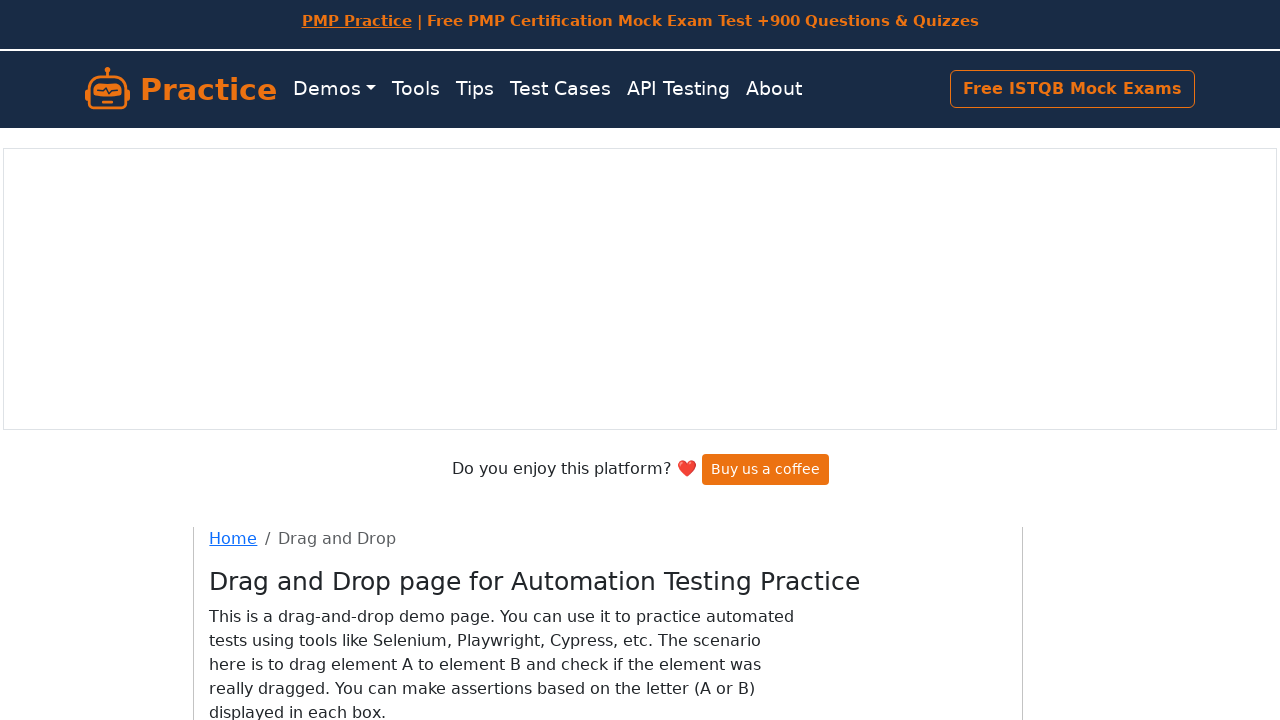

Dragged element from column A to column B at (439, 400)
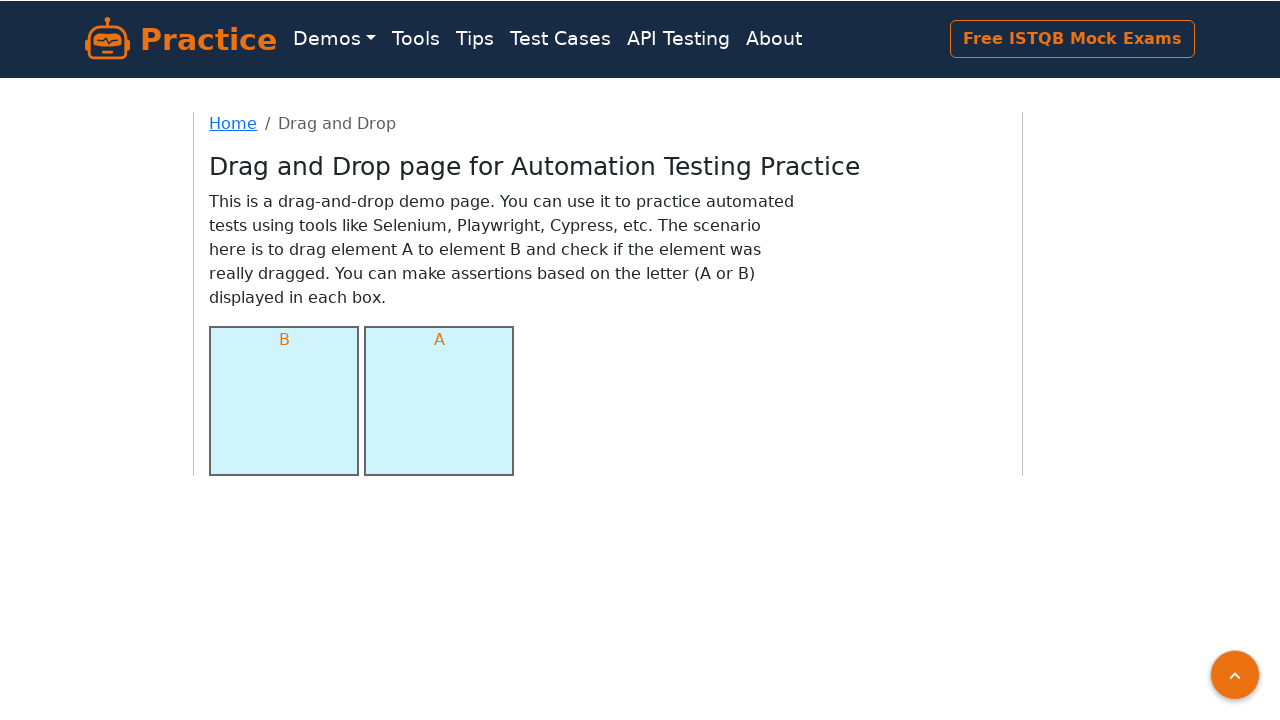

Waited for drag and drop action to complete
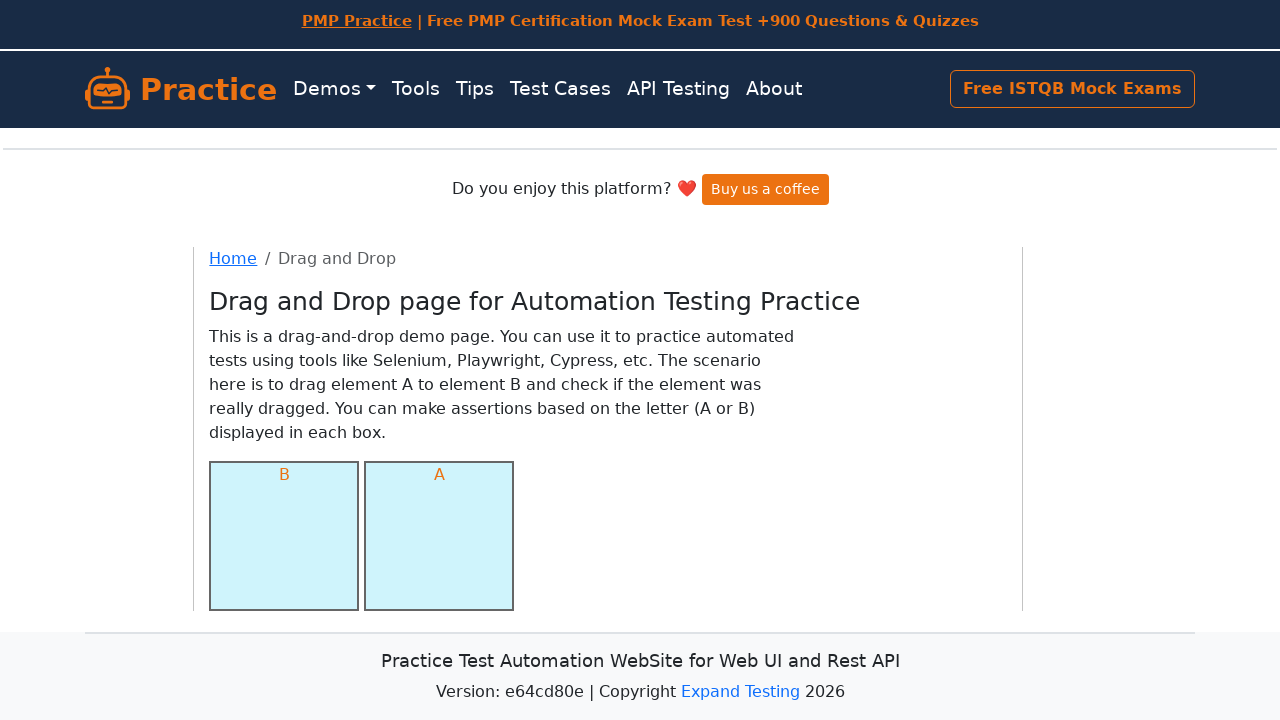

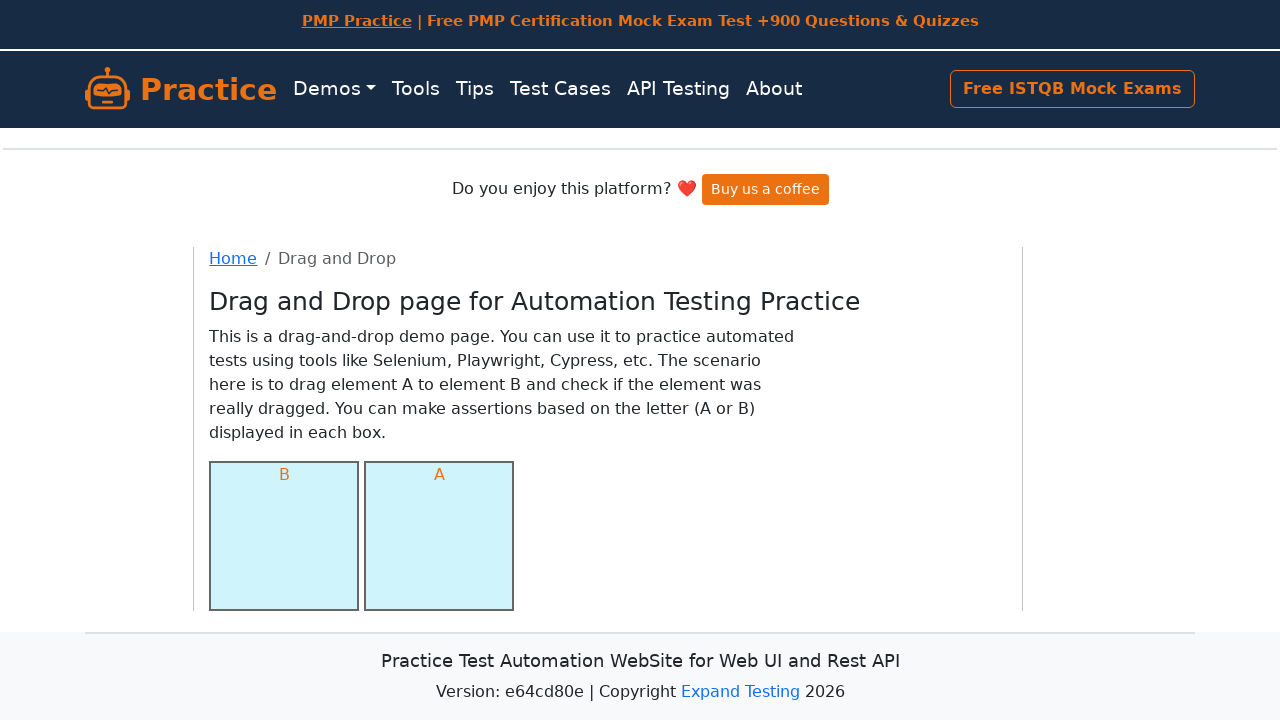